Tests drag and drop functionality by moving a randomly selected item from the left panel to the right panel, verifying the transfer, then moving a randomly selected item from the right panel back to the left panel and verifying again.

Starting URL: https://test-with-me-app.vercel.app/learning/web-elements/components/drag-n-drop

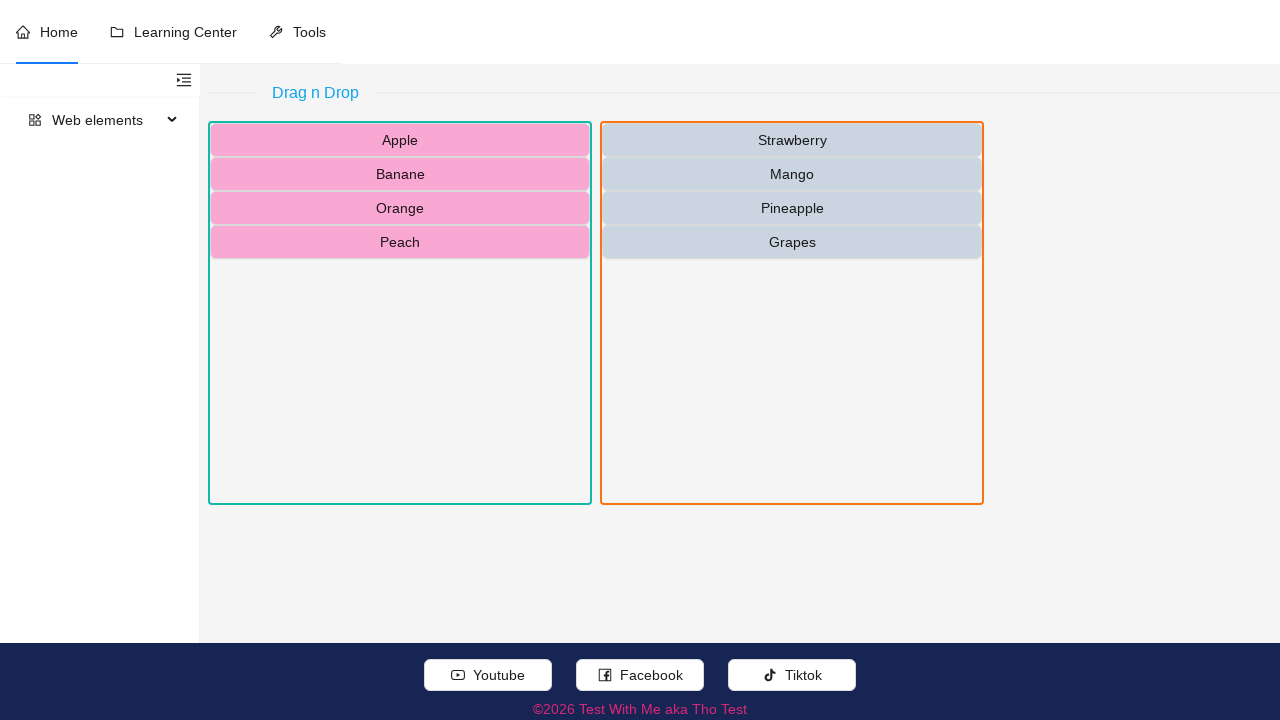

Left panel became visible
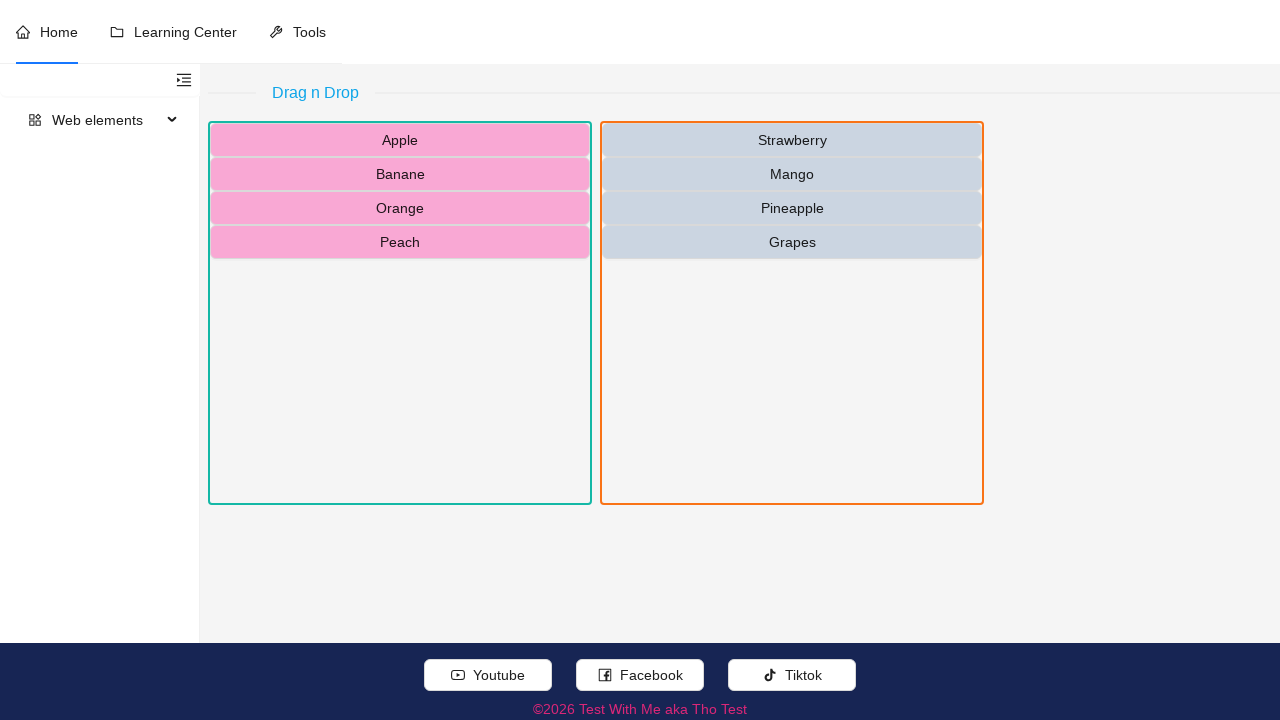

Right panel became visible
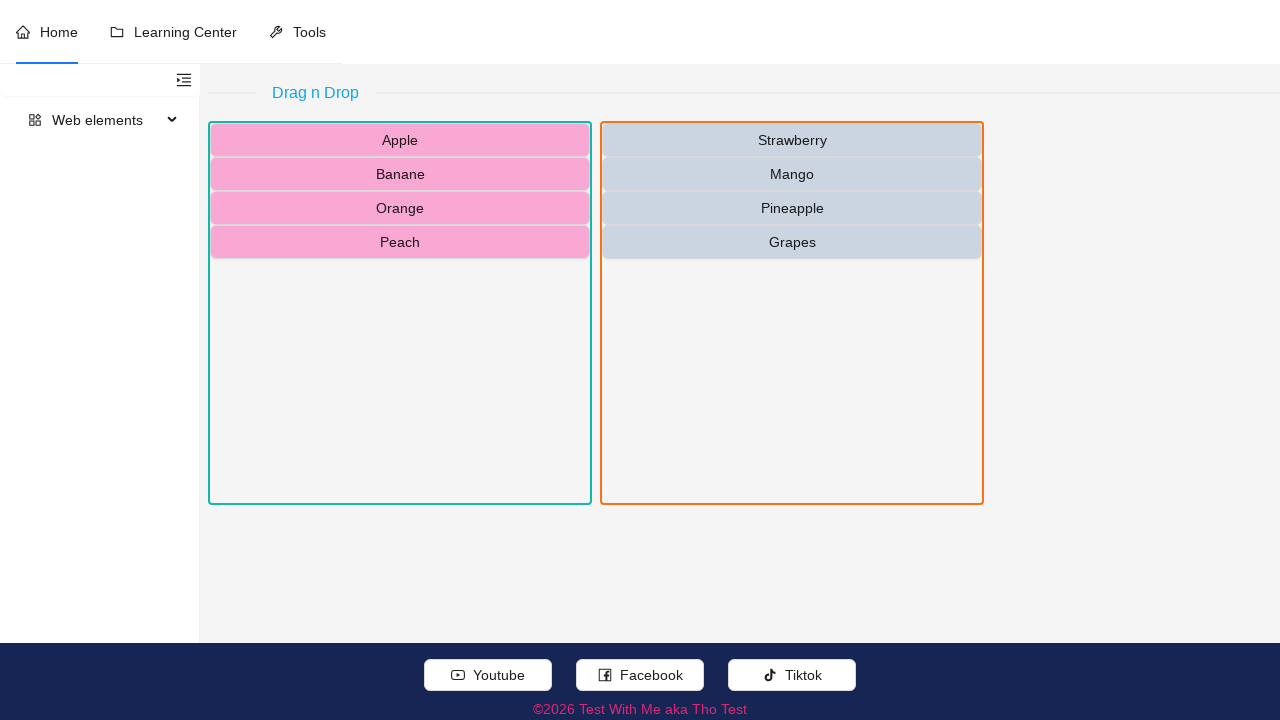

Retrieved 4 items from left panel: ['Apple', 'Banane', 'Orange', 'Peach']
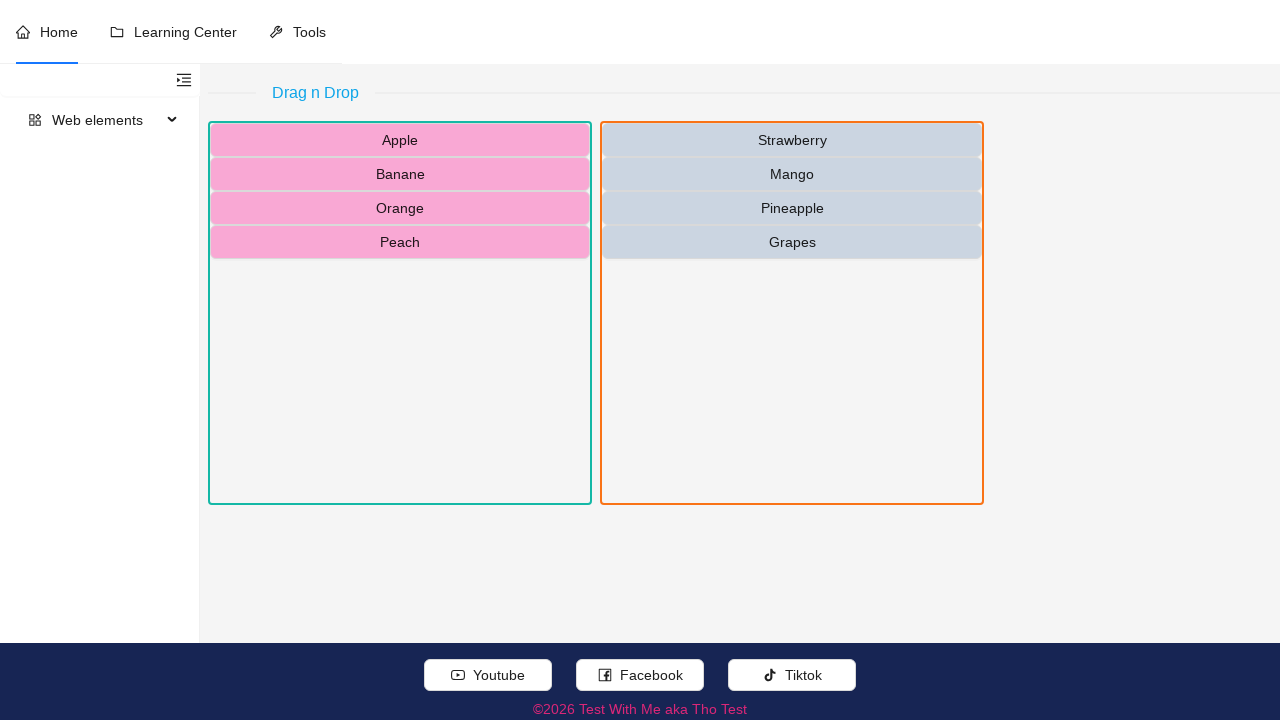

Retrieved 4 items from right panel: ['Strawberry', 'Mango', 'Pineapple', 'Grapes']
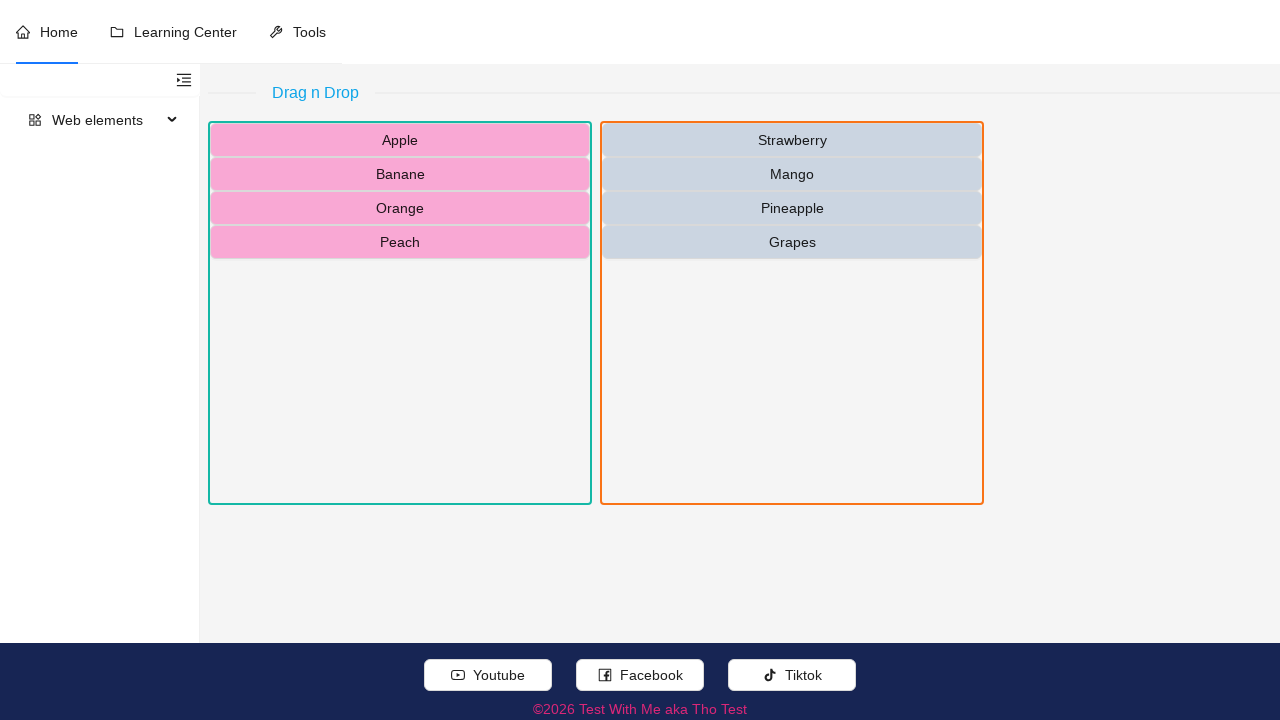

Randomly selected item 'Banane' from left panel (index 1)
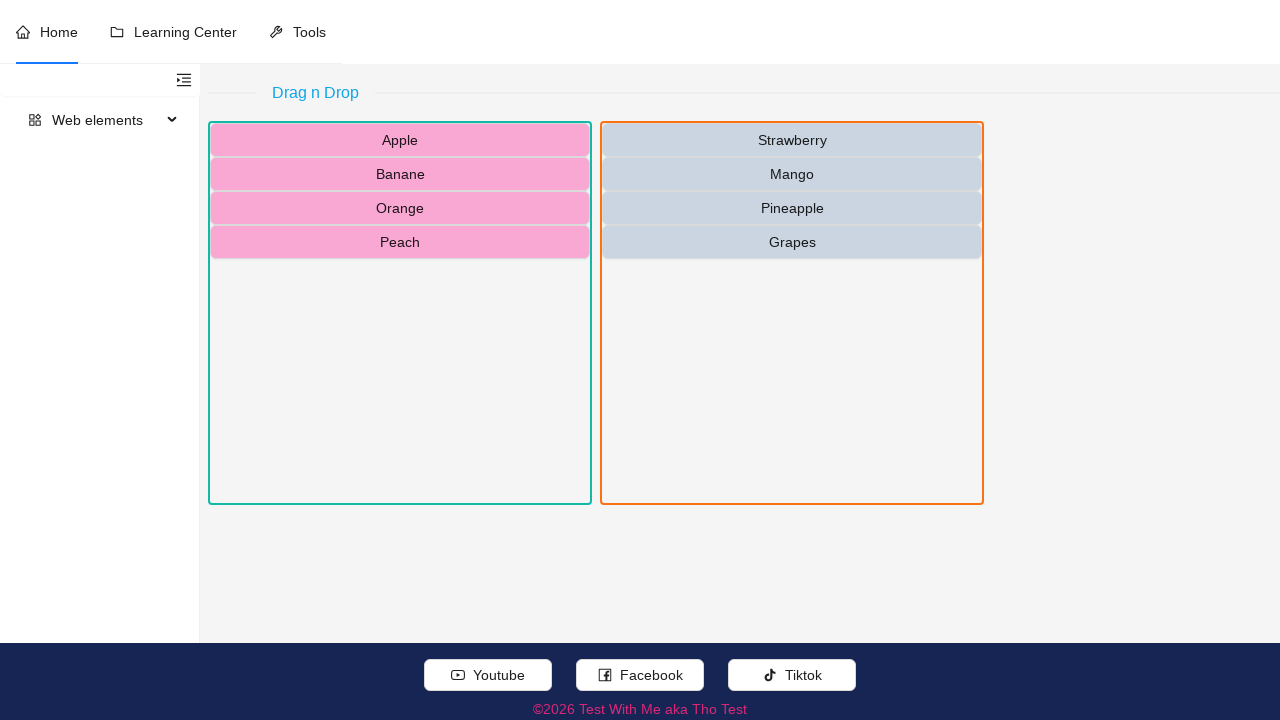

Dragged 'Banane' from left panel to right panel at (792, 313)
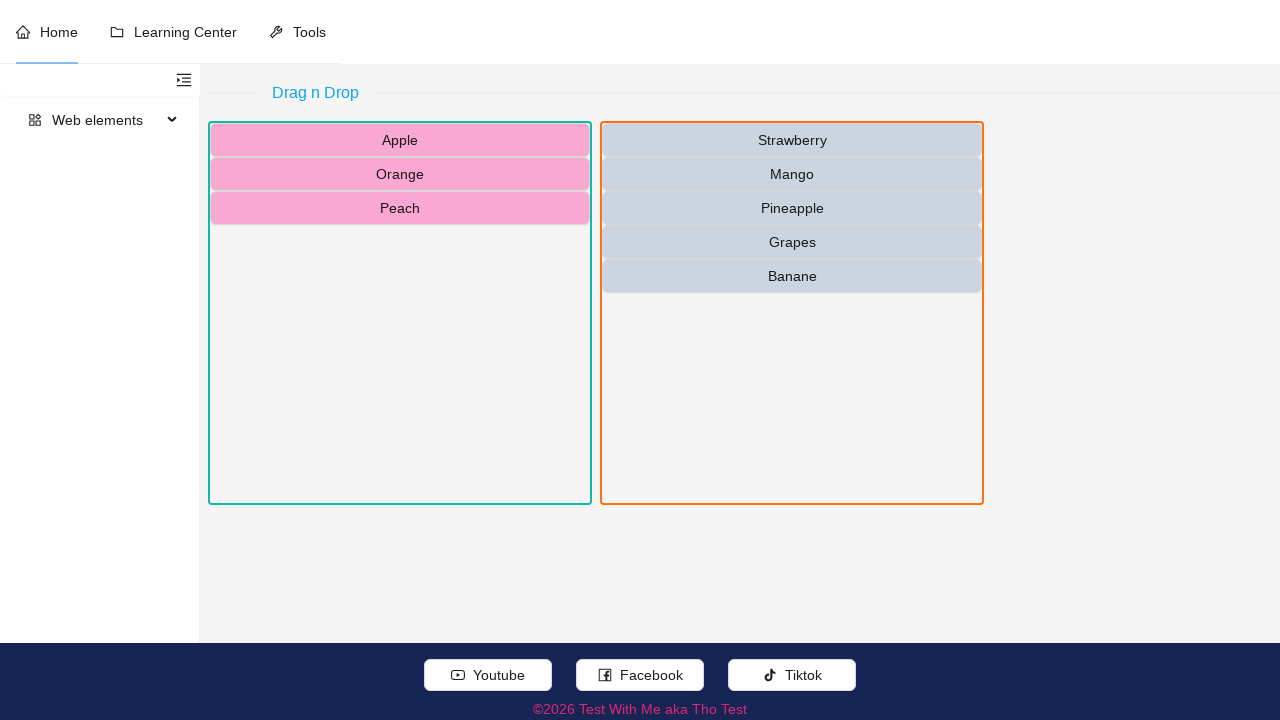

Verified 'Banane' successfully appeared in right panel
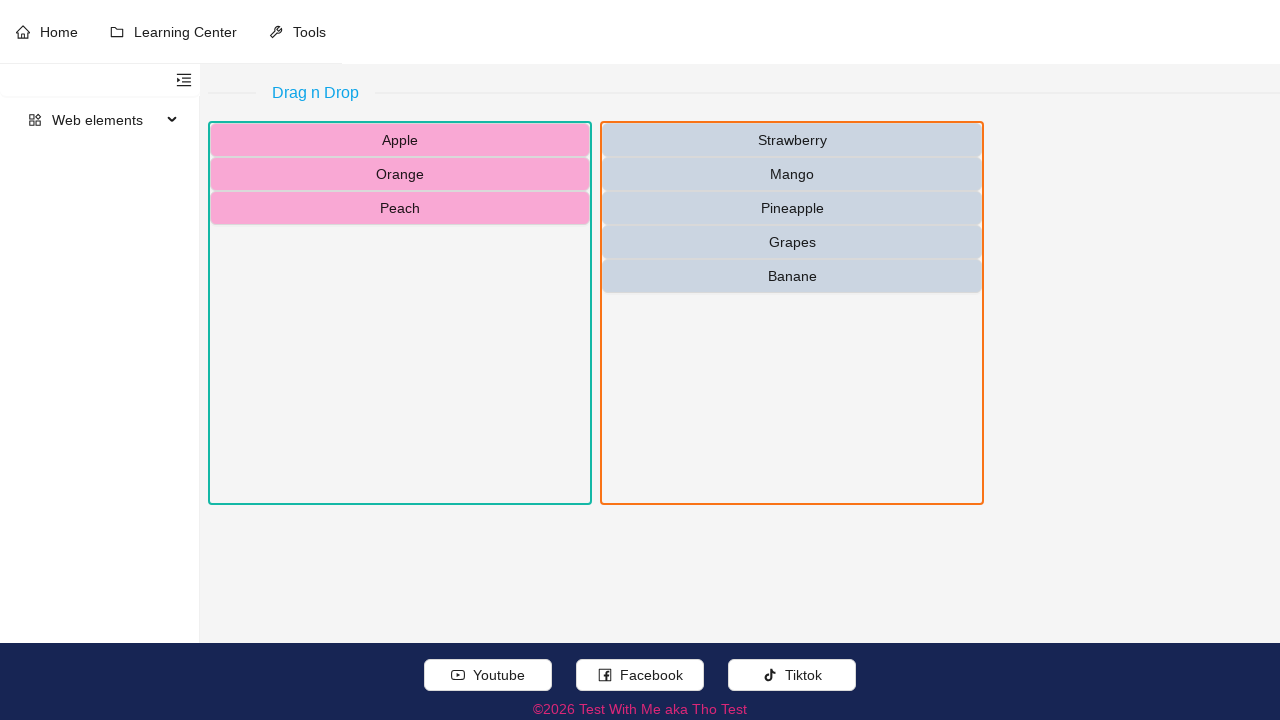

Retrieved updated items from right panel: ['Strawberry', 'Mango', 'Pineapple', 'Grapes', 'Banane']
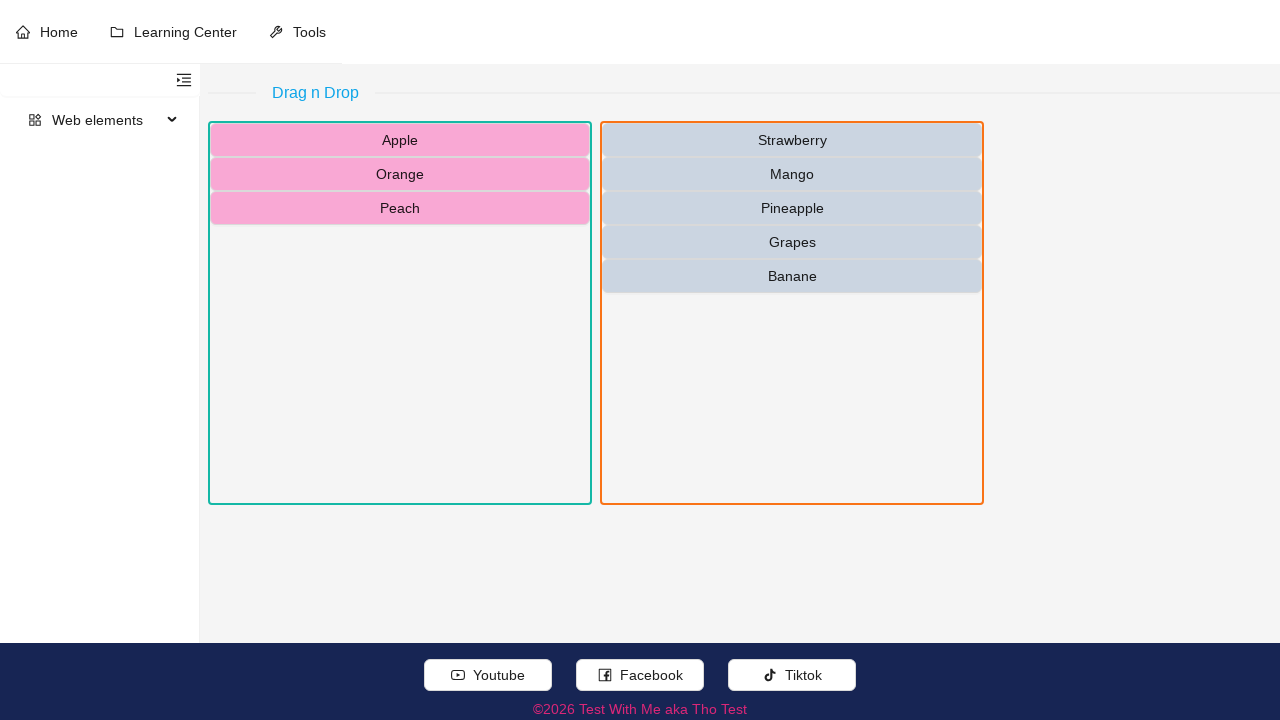

Randomly selected item 'Pineapple' from right panel (index 2)
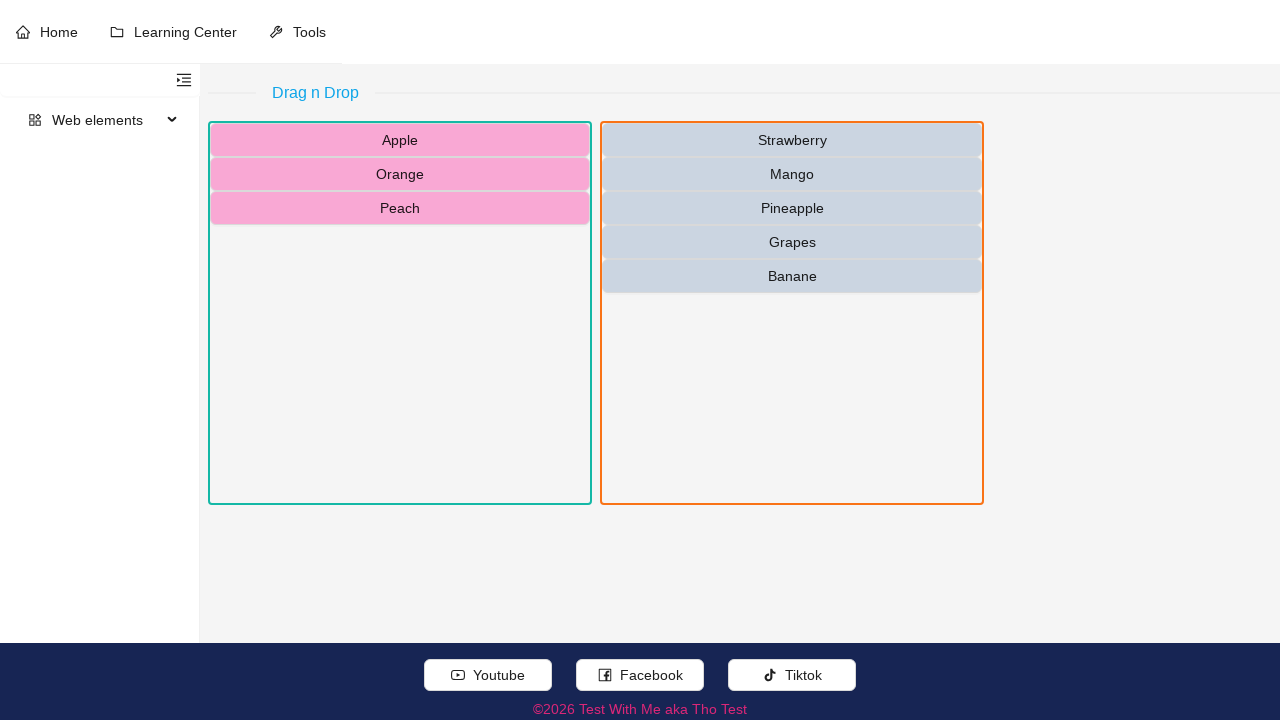

Dragged 'Pineapple' from right panel to left panel at (400, 313)
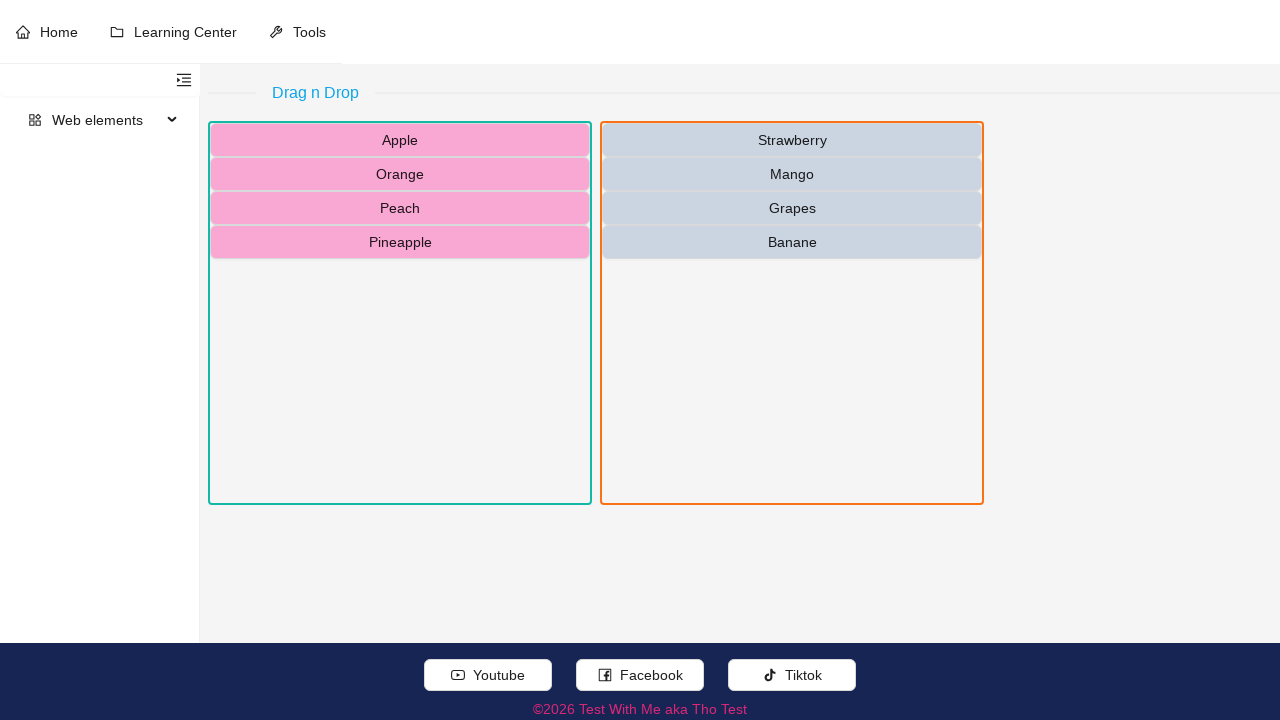

Verified 'Pineapple' successfully appeared in left panel
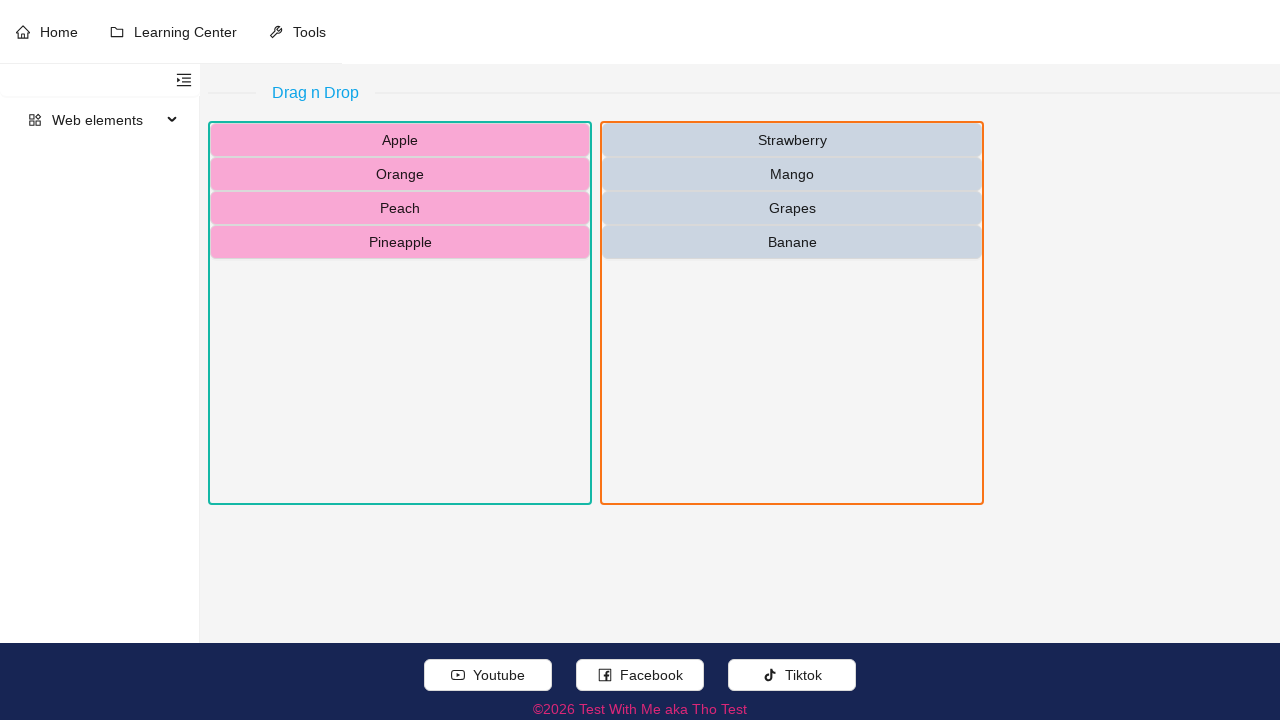

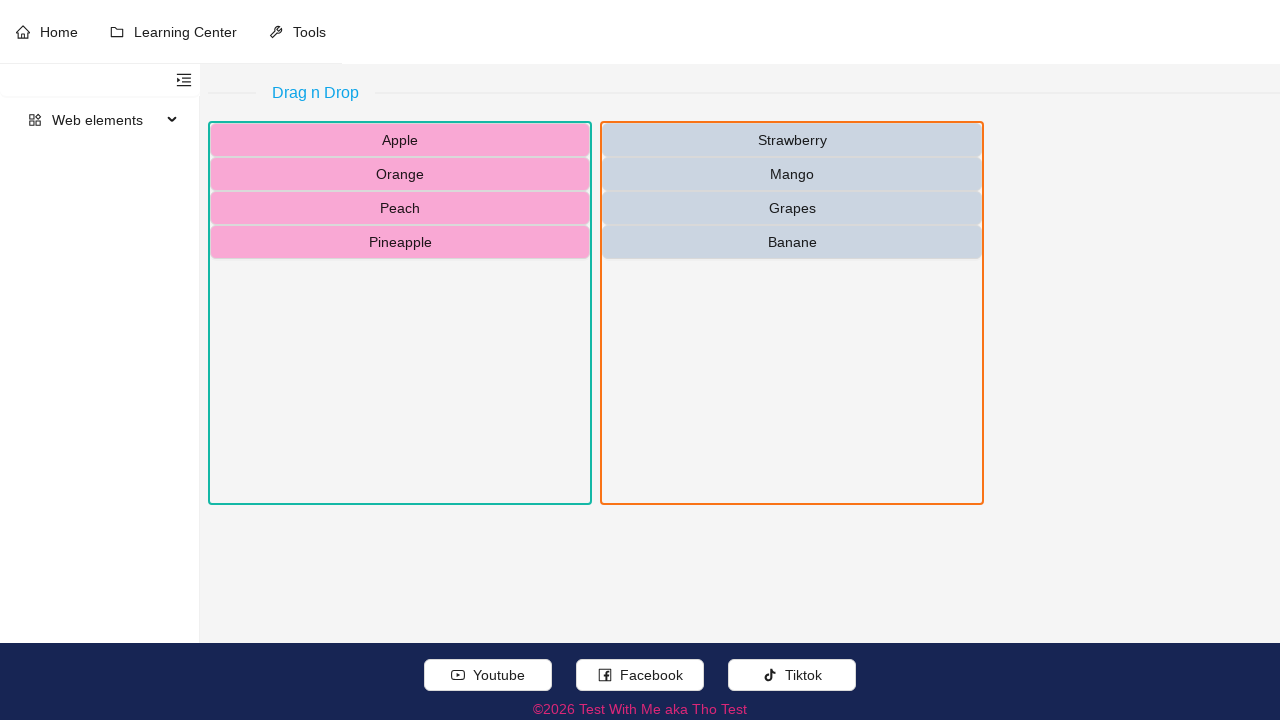